Verifies that the Visa payment logo is displayed on the MTS.by homepage payment section

Starting URL: https://www.mts.by/

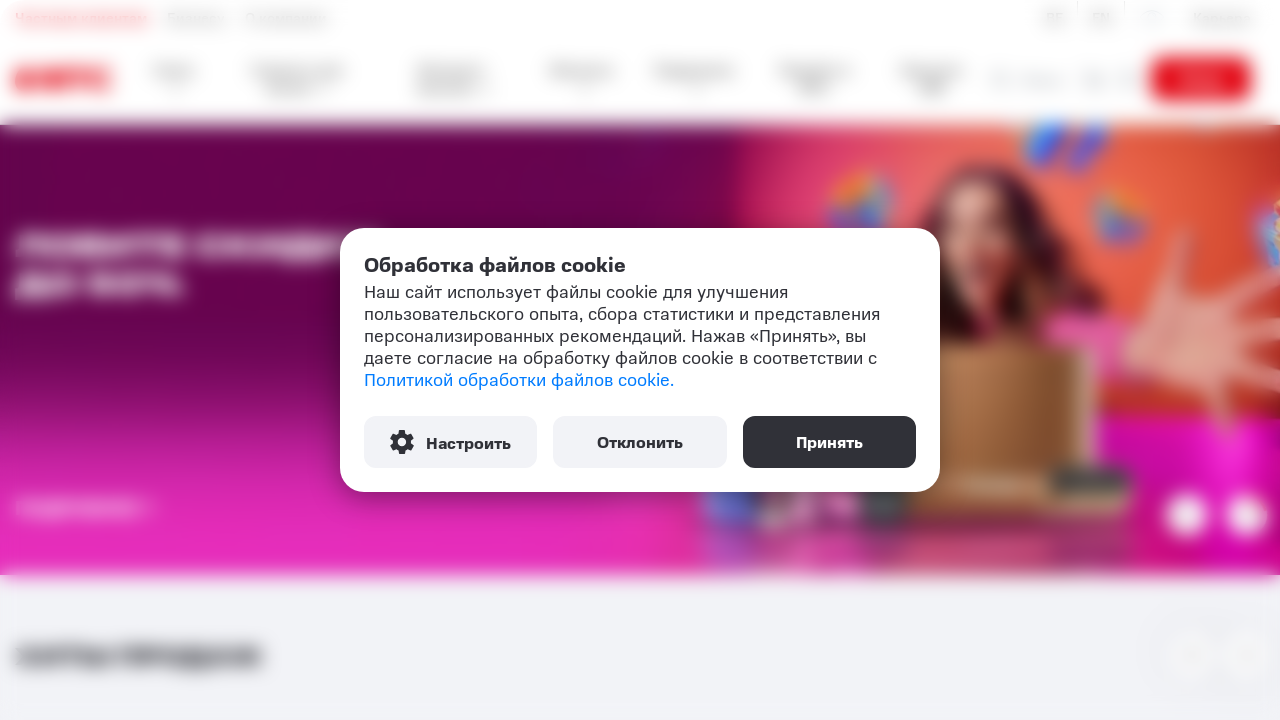

Located Visa payment logo element on page
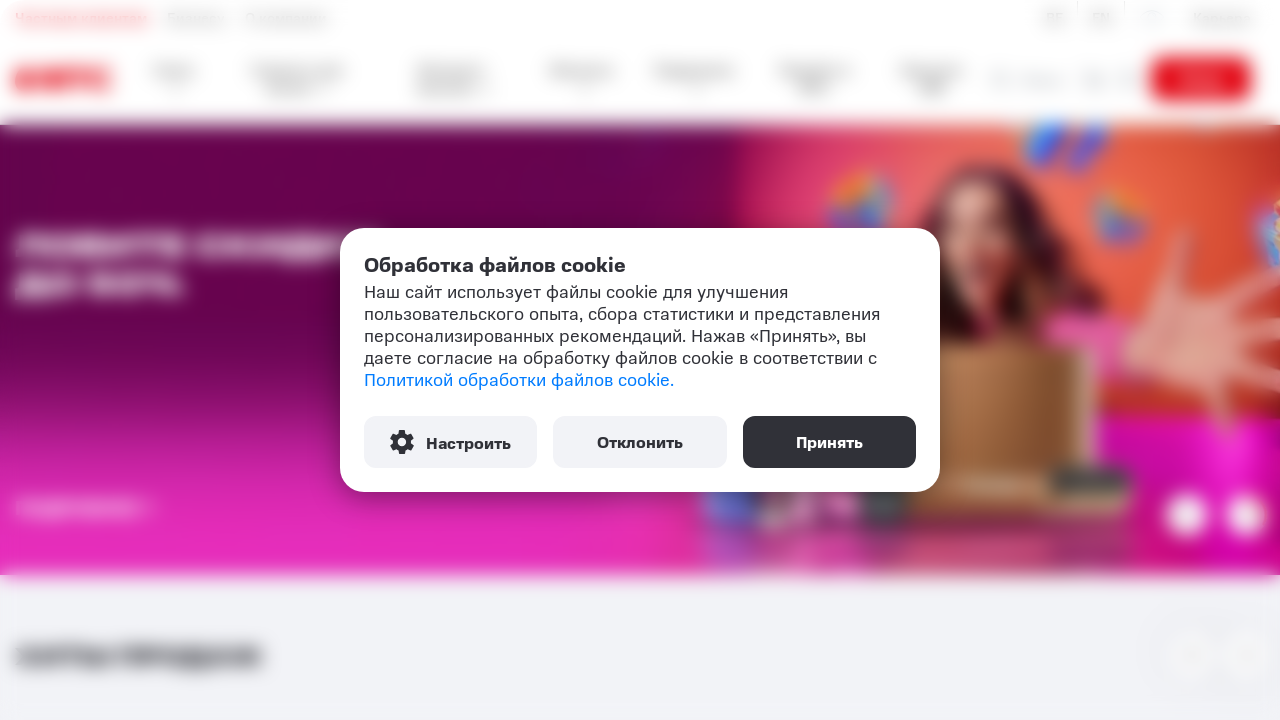

Waited for Visa logo to become visible
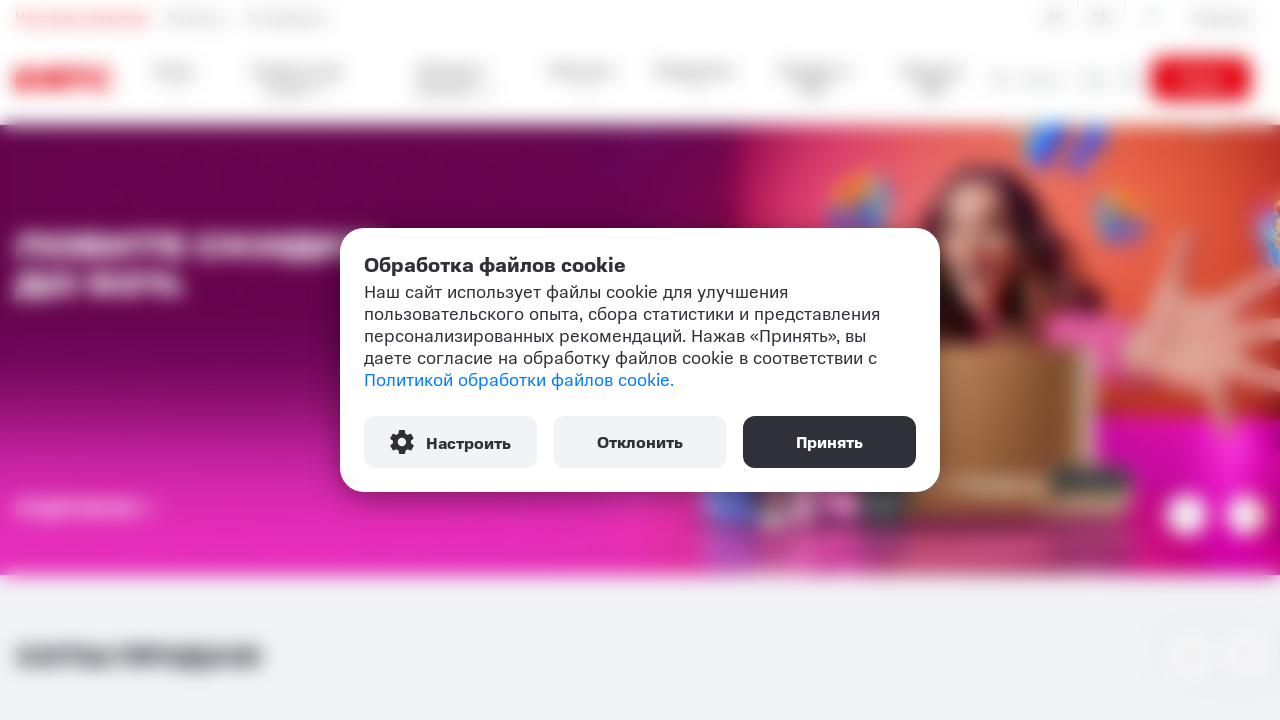

Verified Visa payment logo is visible on MTS.by payment section
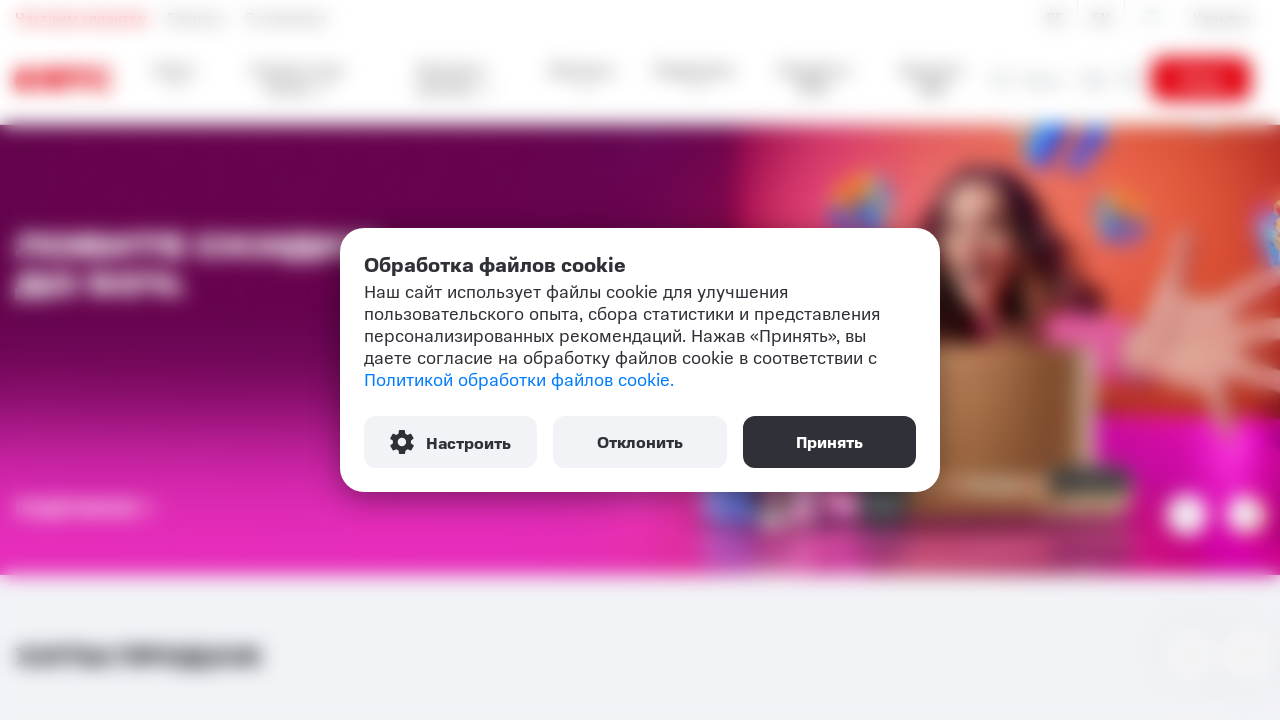

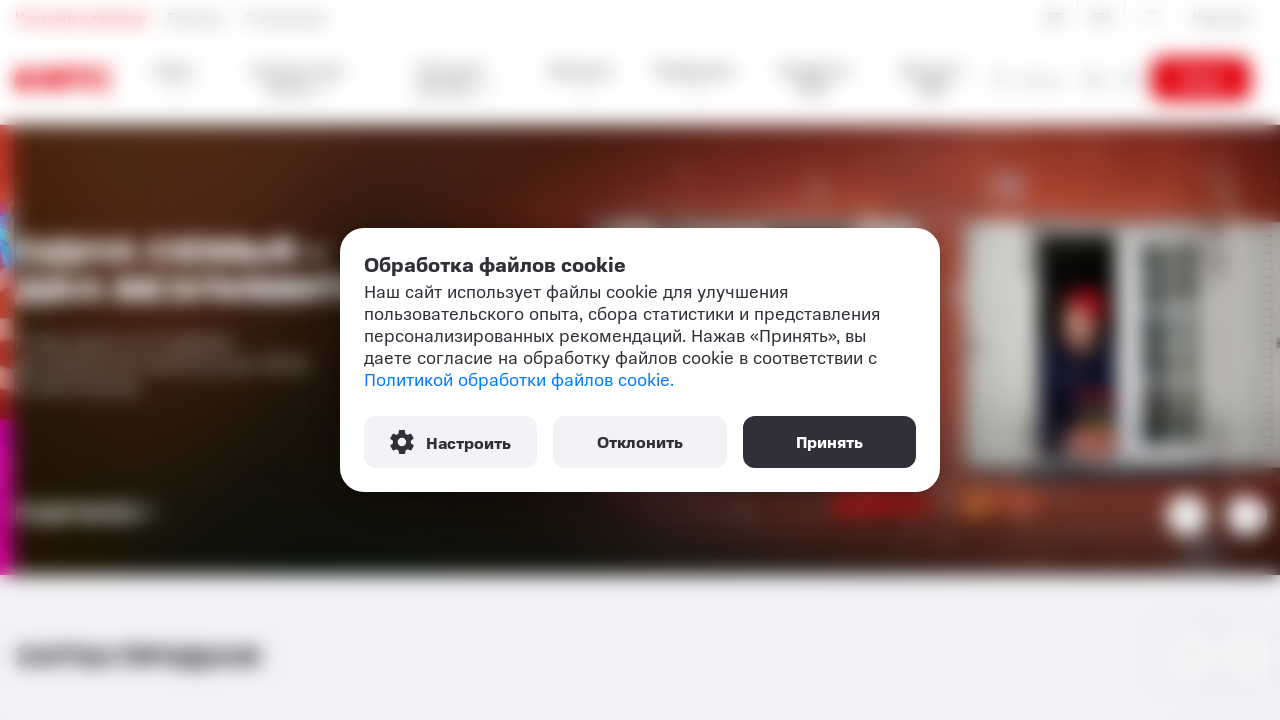